Tests prompt alert by clicking button and entering text into the alert

Starting URL: https://demoqa.com/alerts

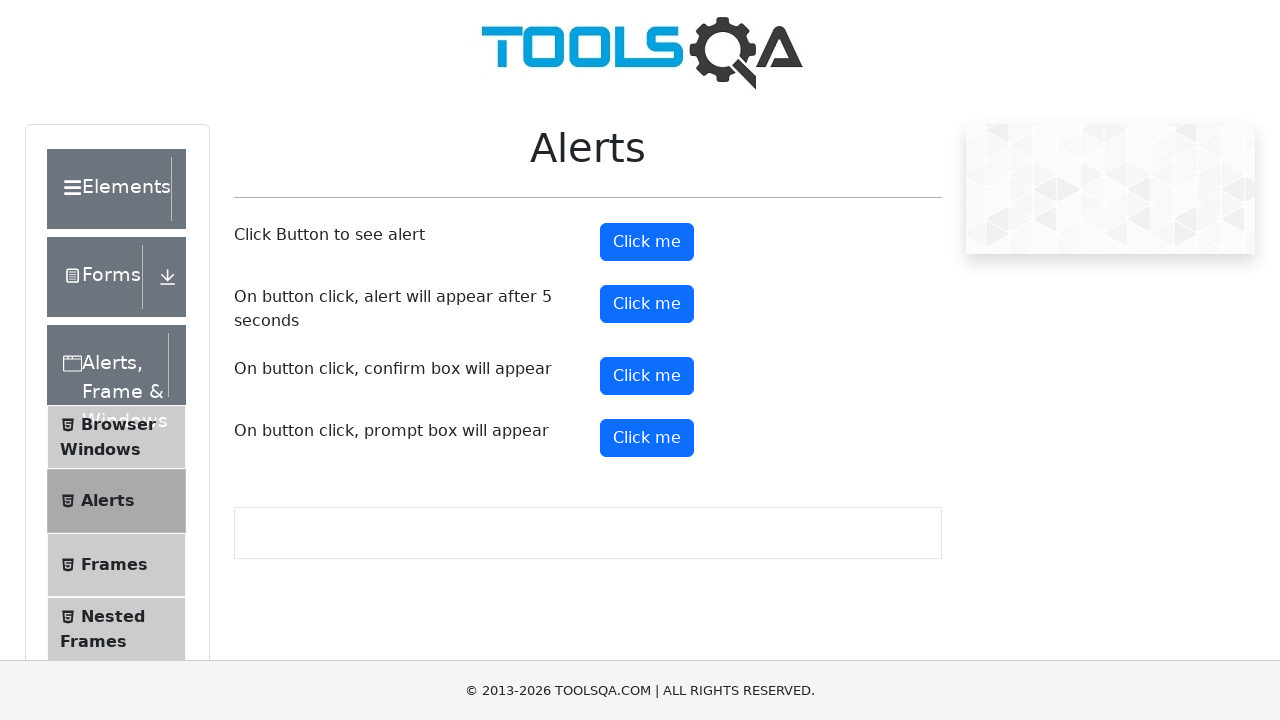

Set up dialog handler to accept prompt with text 'The name is Test'
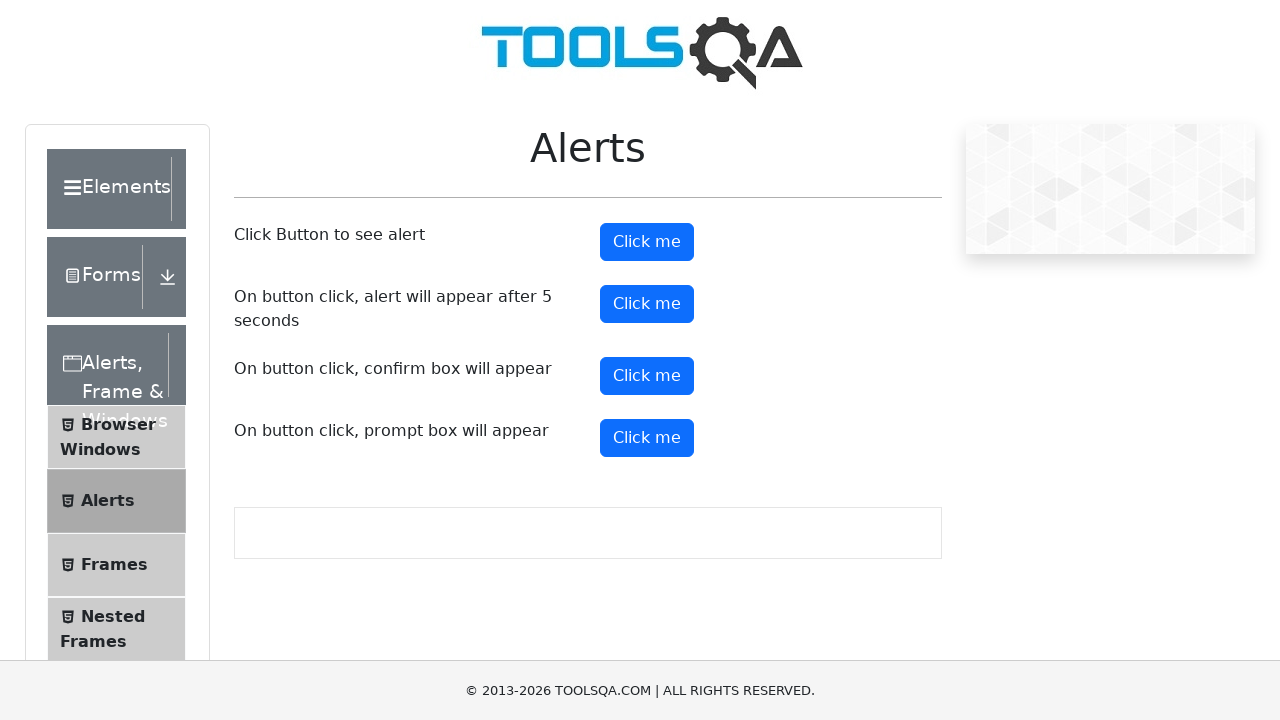

Clicked prompt alert button to trigger alert at (647, 438) on button#promtButton
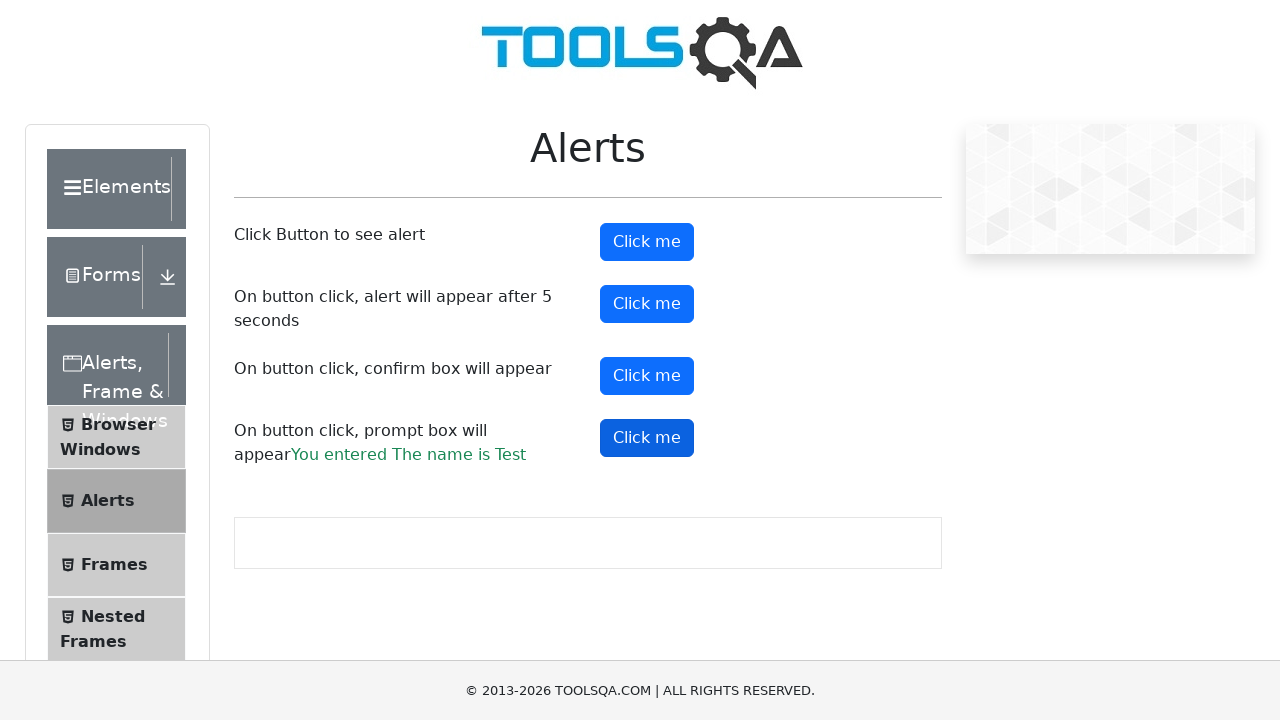

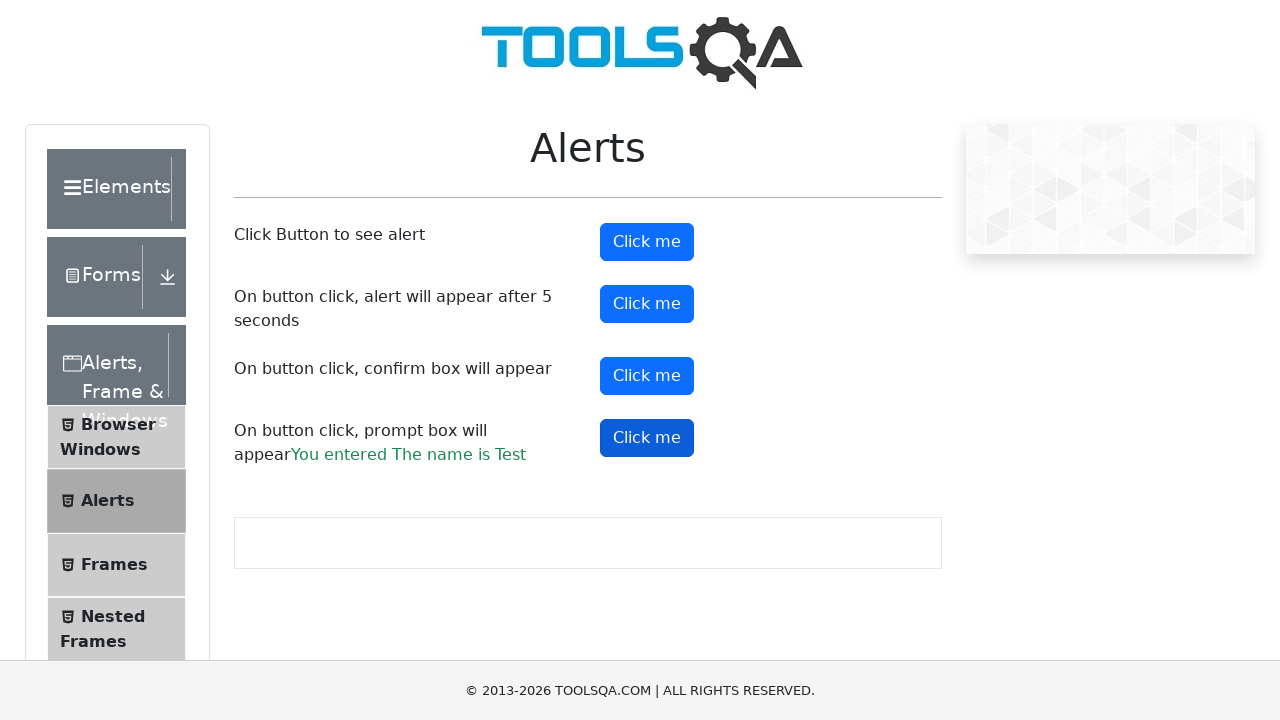